Tests drag and drop functionality on jQuery UI demo page by dragging an element and dropping it onto a target area

Starting URL: https://jqueryui.com/droppable/

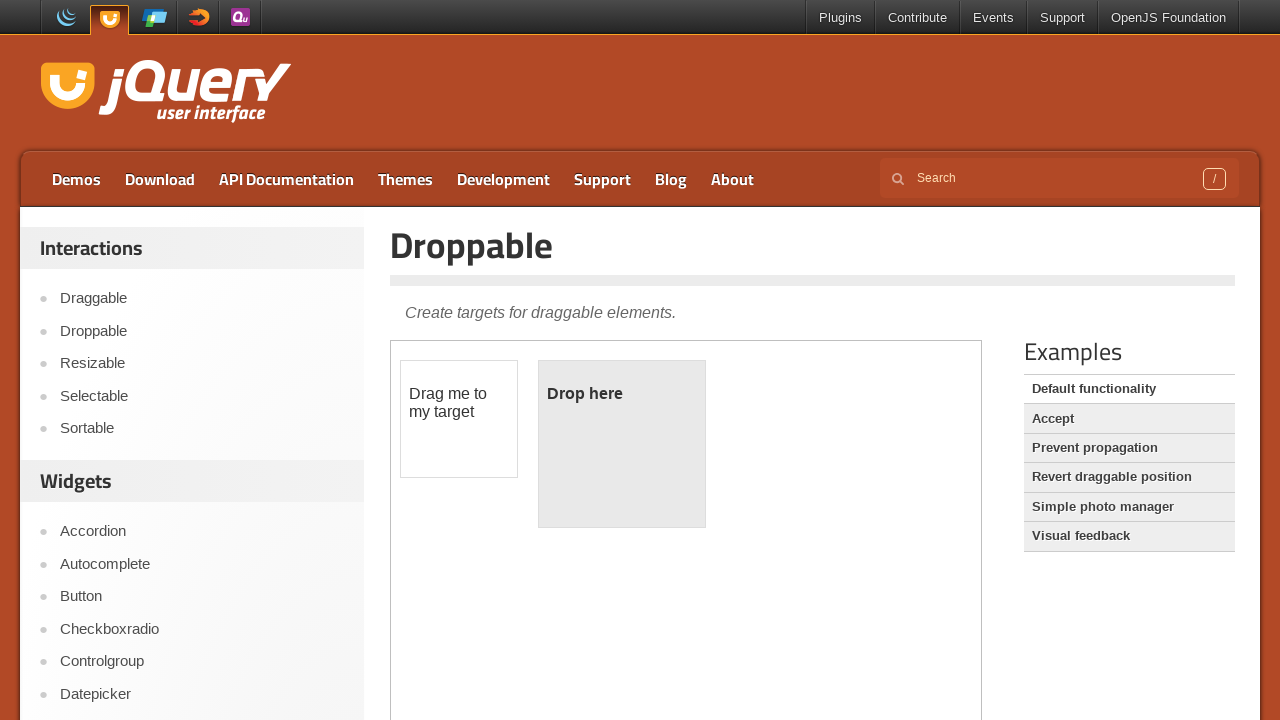

Waited for draggable element 'Drag me to my target' to load in iframe
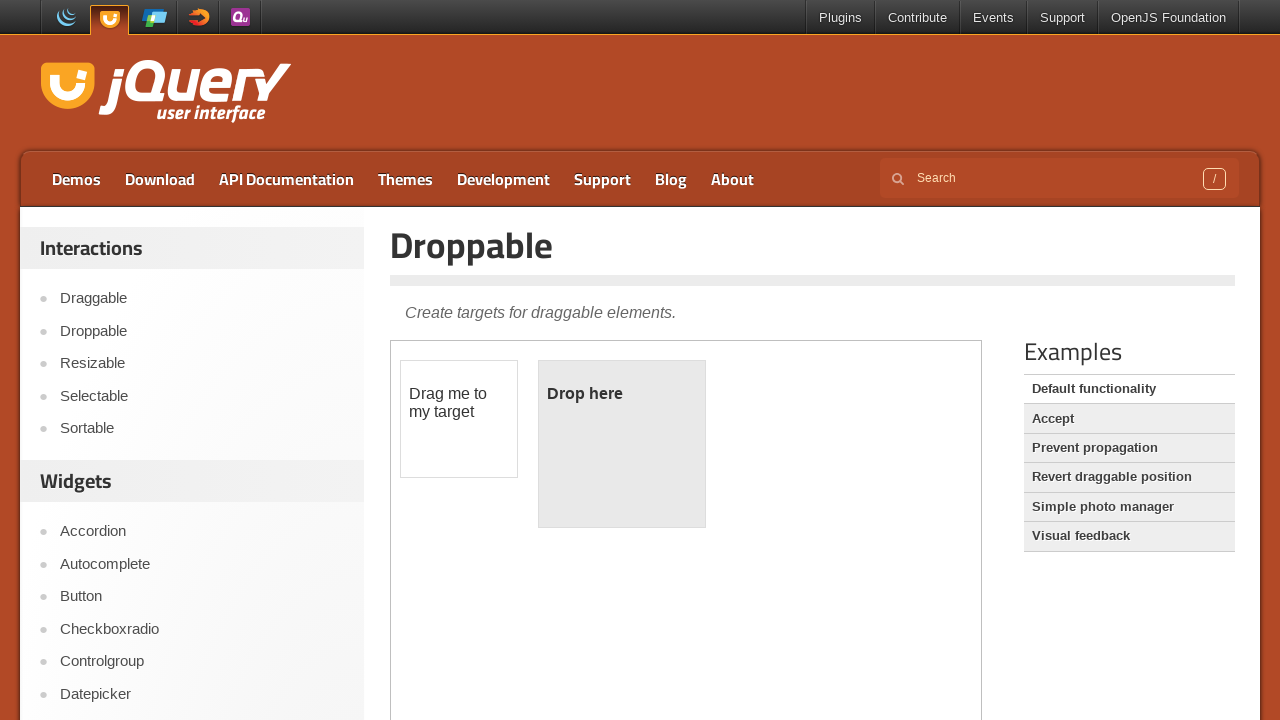

Selected the iframe containing the drag and drop demo
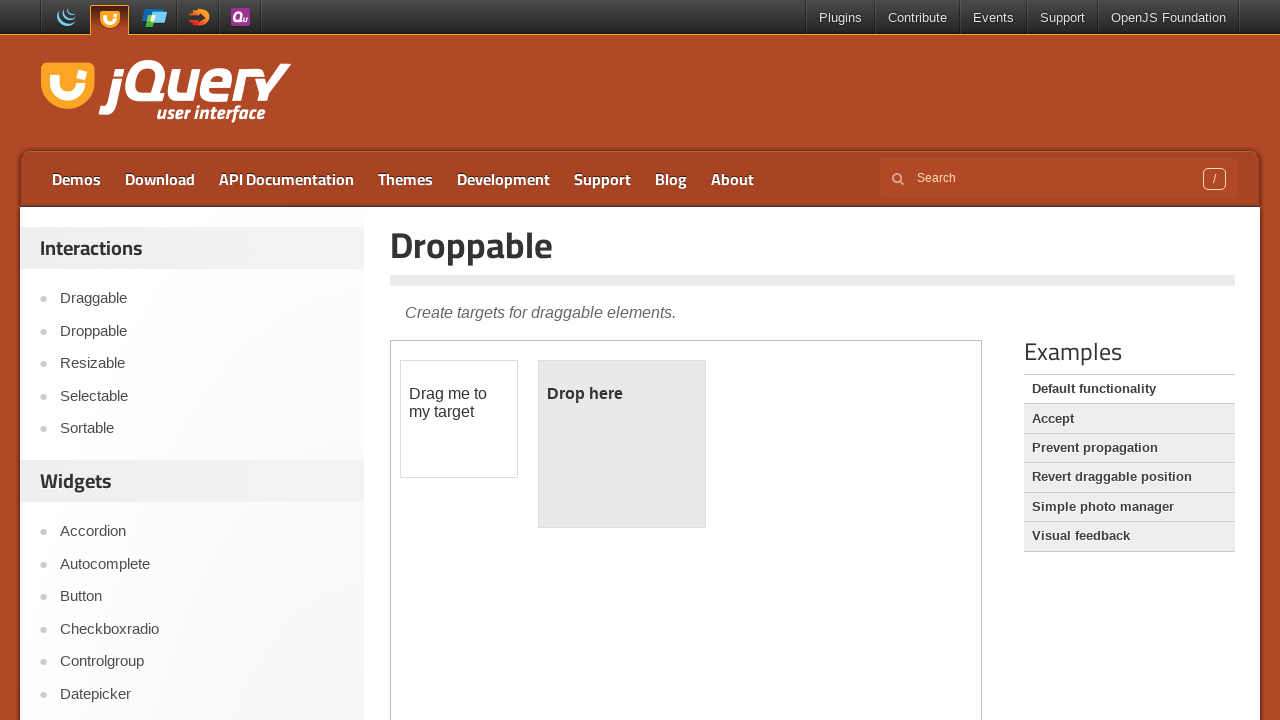

Located the draggable element 'Drag me to my target'
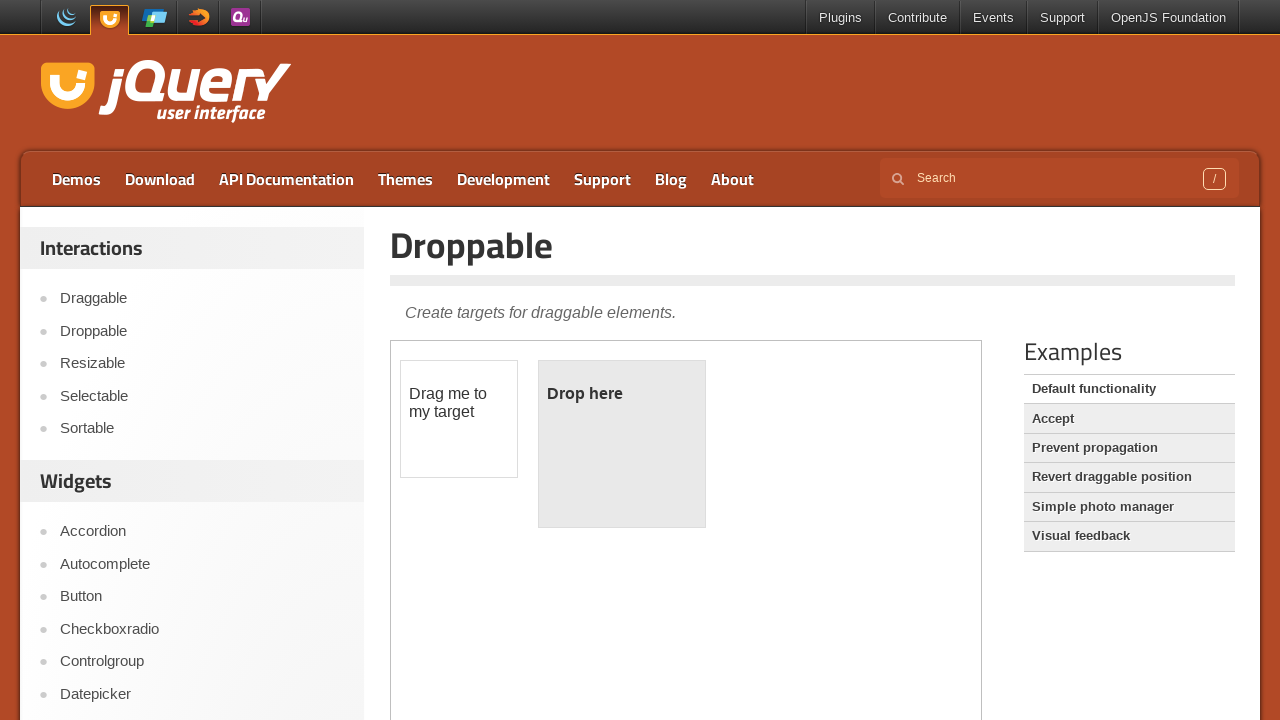

Located the droppable target element 'Drop here'
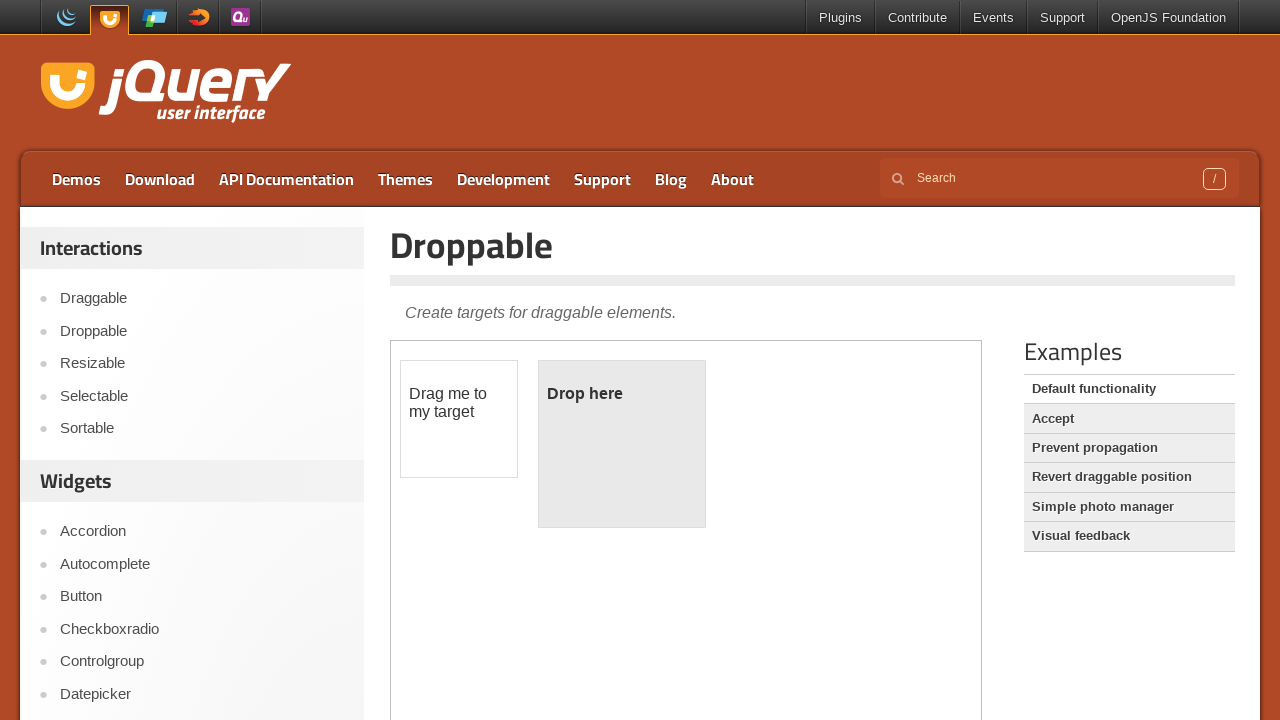

Dragged 'Drag me to my target' element and dropped it onto 'Drop here' target at (622, 394)
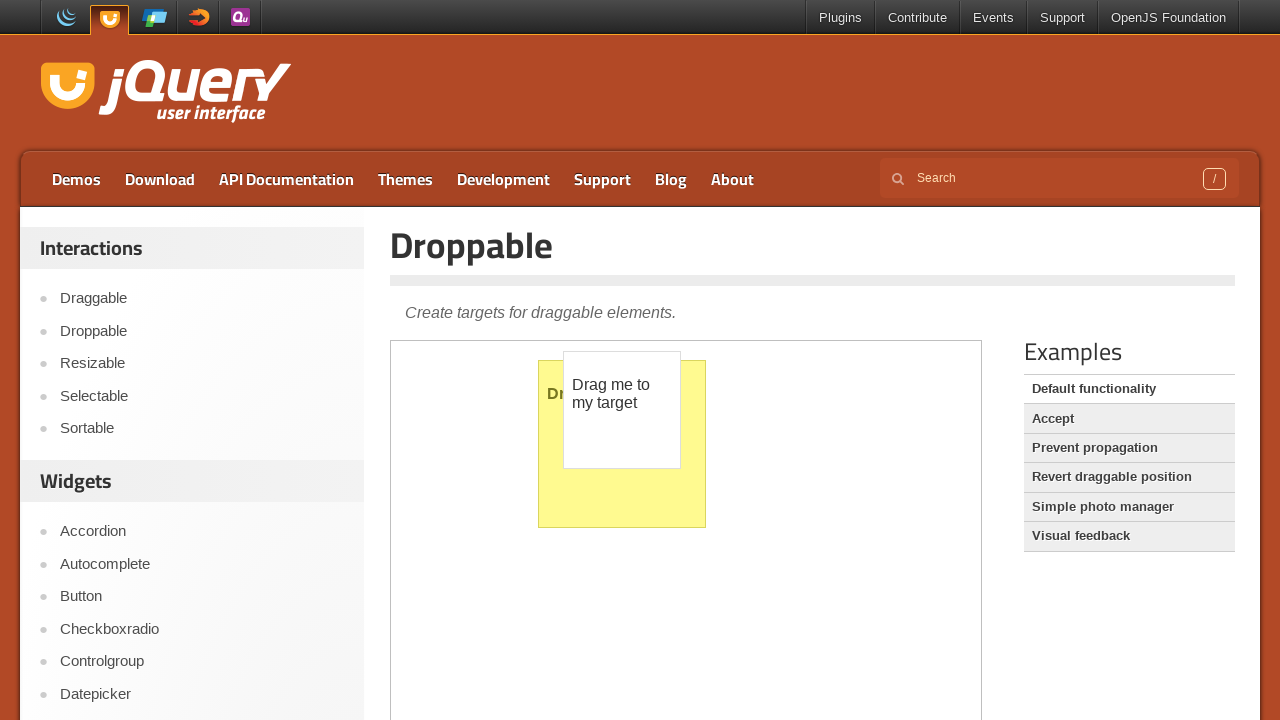

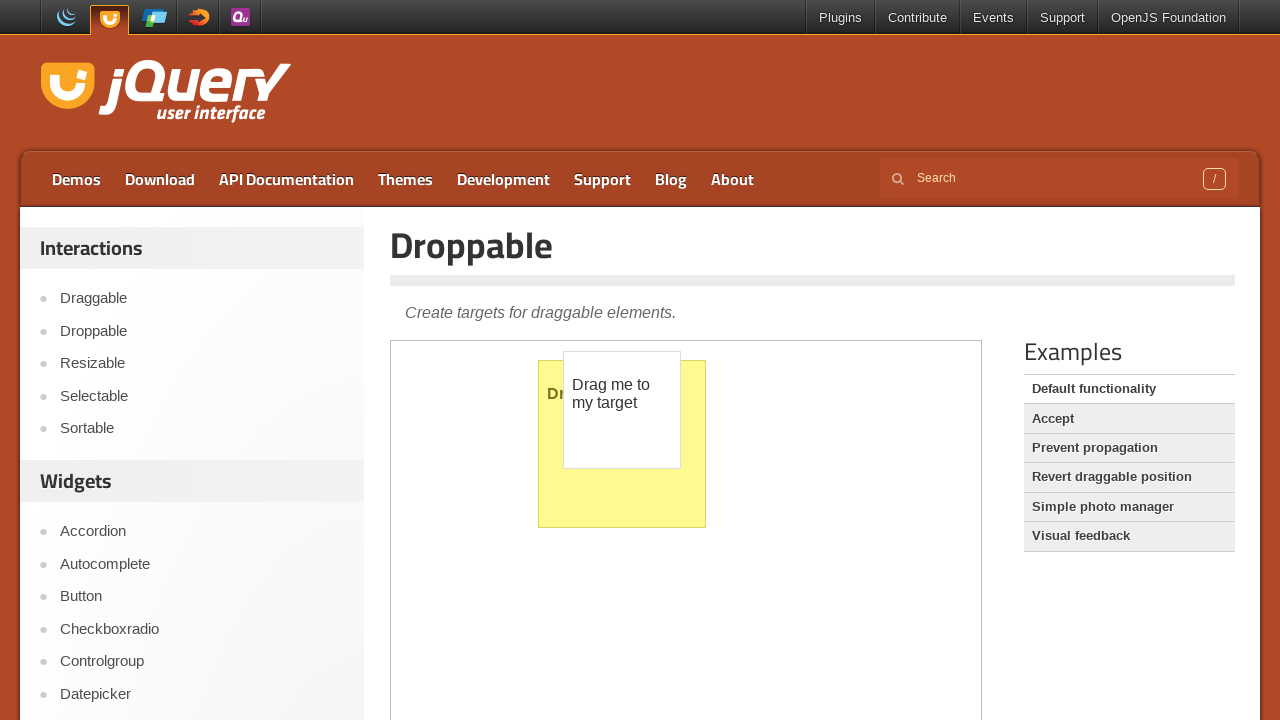